Tests the "Acesso a Sistemas" menu link by clicking it and verifying navigation

Starting URL: https://www.ifmg.edu.br/sabara

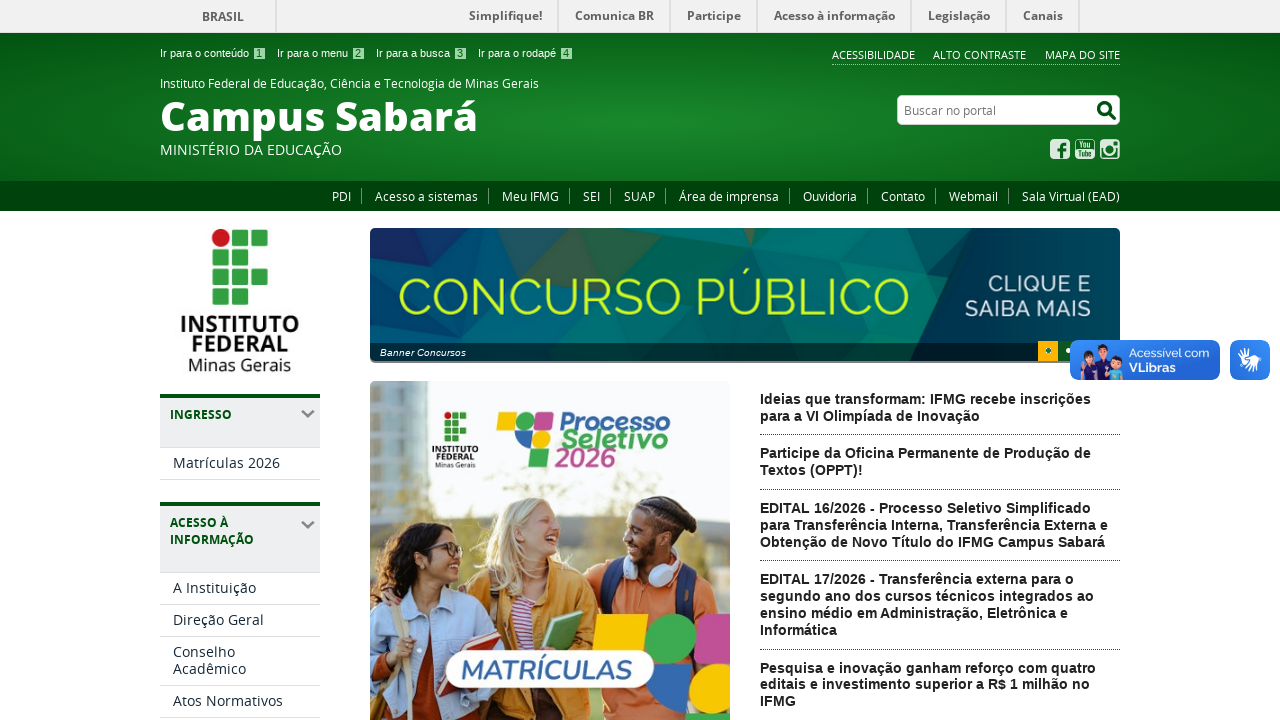

Clicked on 'Acesso a Sistemas' menu link at (426, 196) on text=Acesso a Sistemas
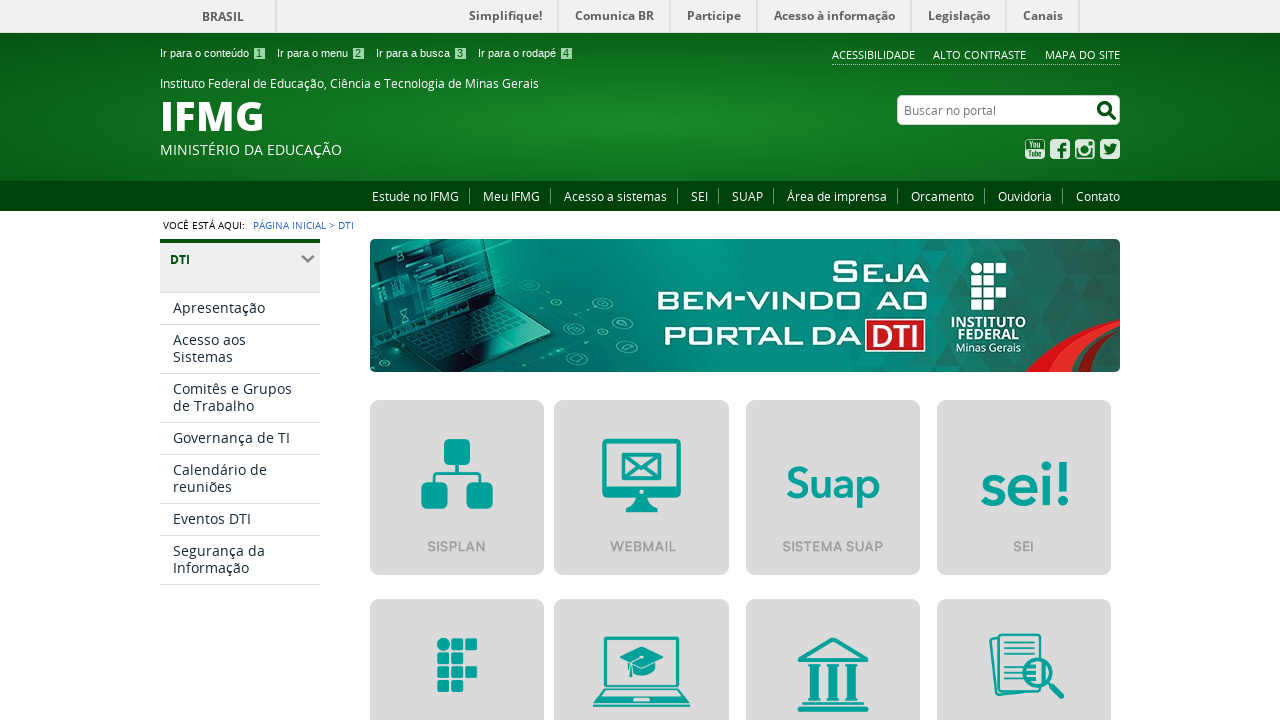

Page loaded after navigating to 'Acesso a Sistemas'
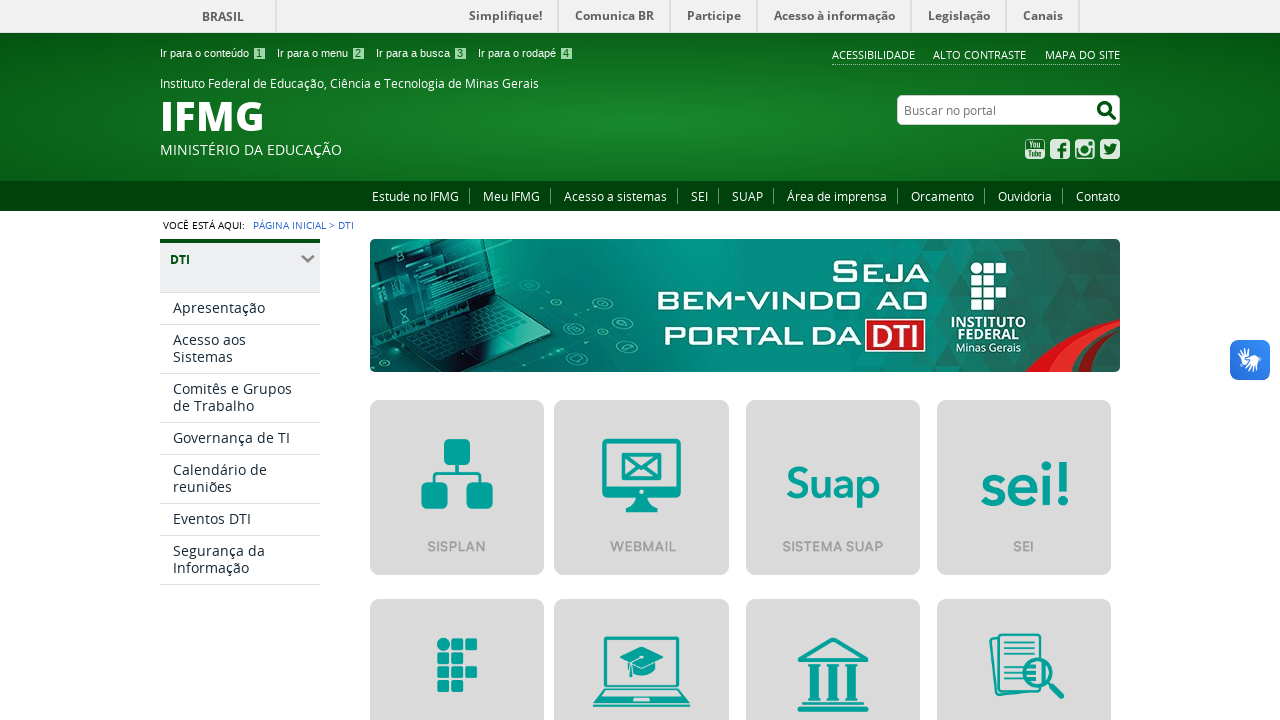

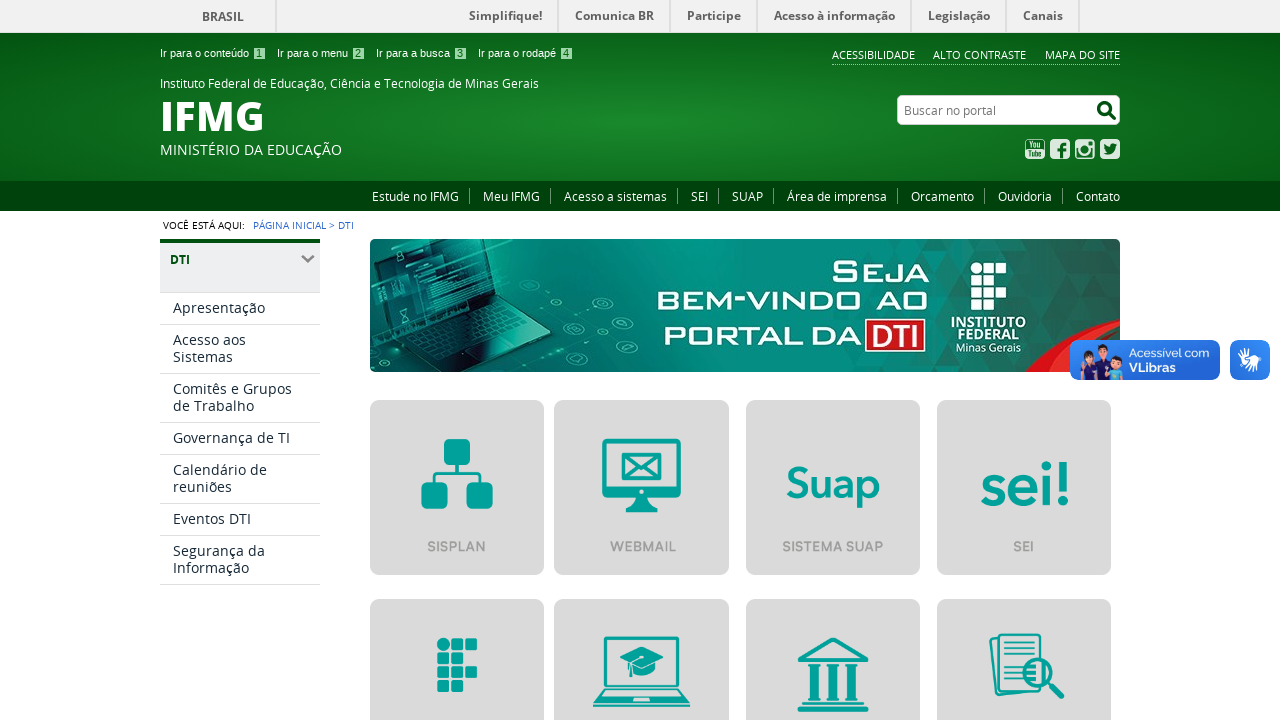